Tests the weather.gov location search functionality by entering a zip code and city name into the search field and submitting the form to get weather information.

Starting URL: https://www.weather.gov

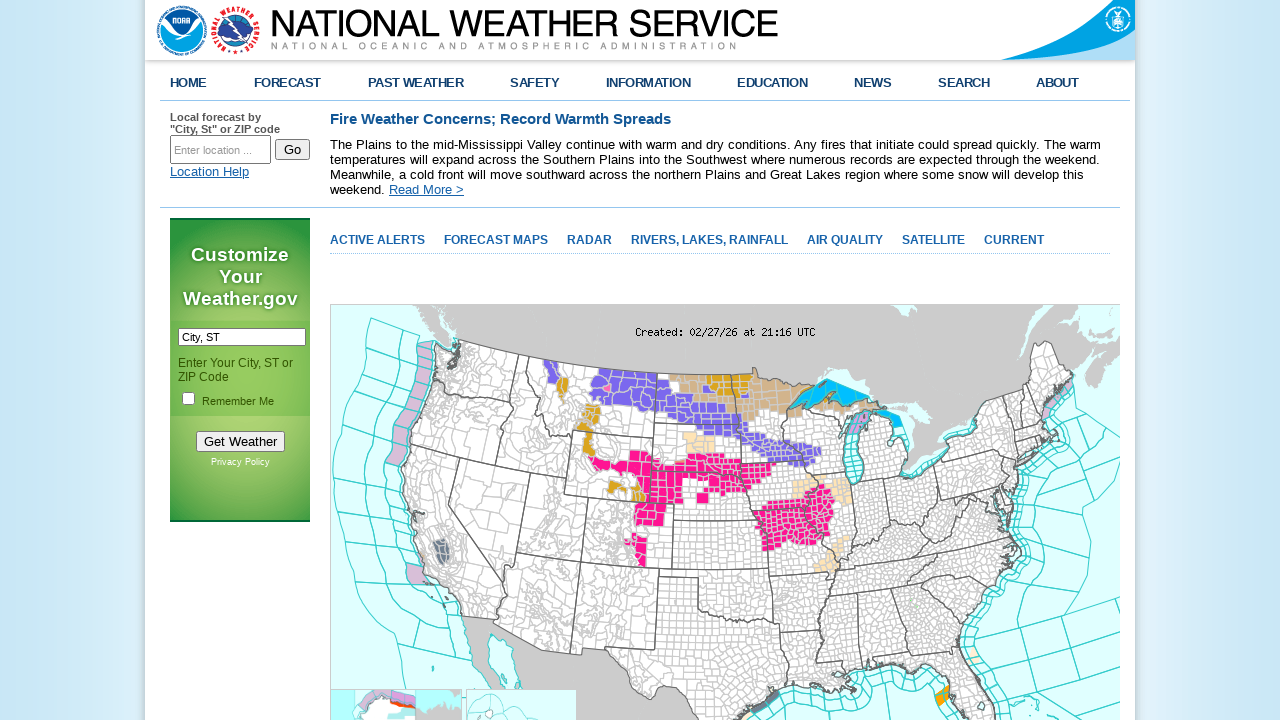

Cleared the location search input field on #inputstring
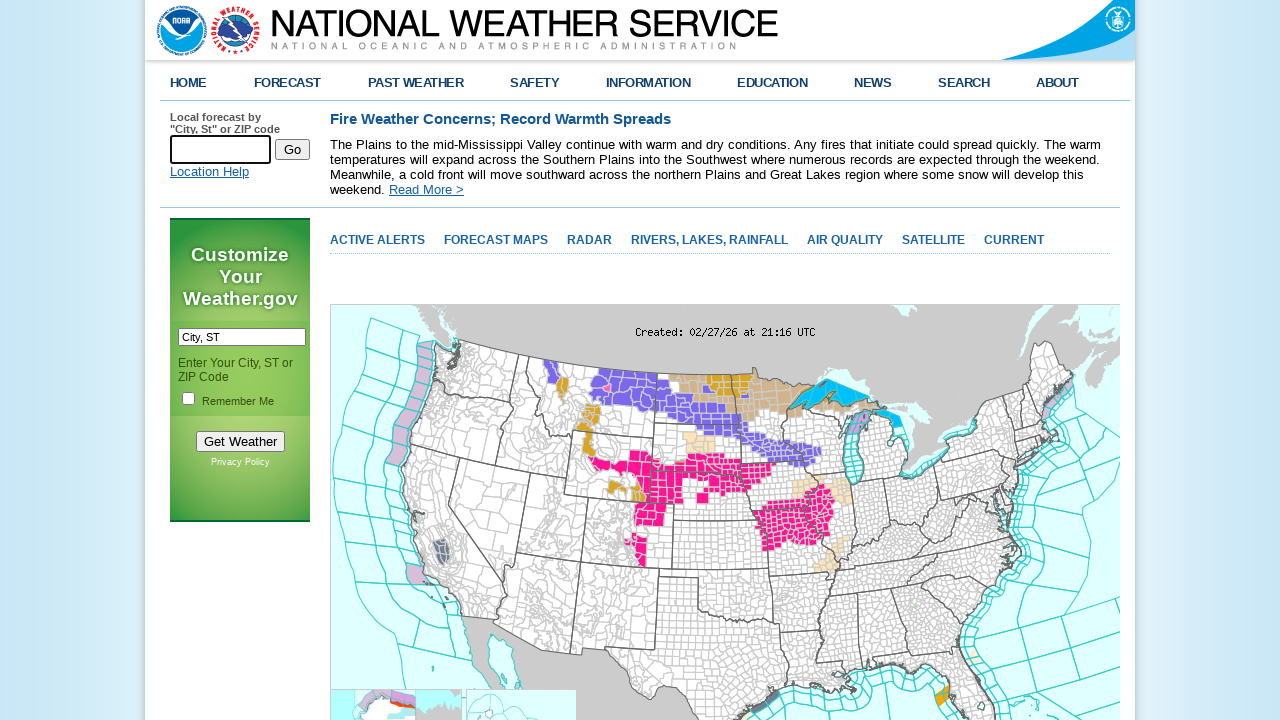

Filled location search field with '94105, San Francisco, CA, USA' on #inputstring
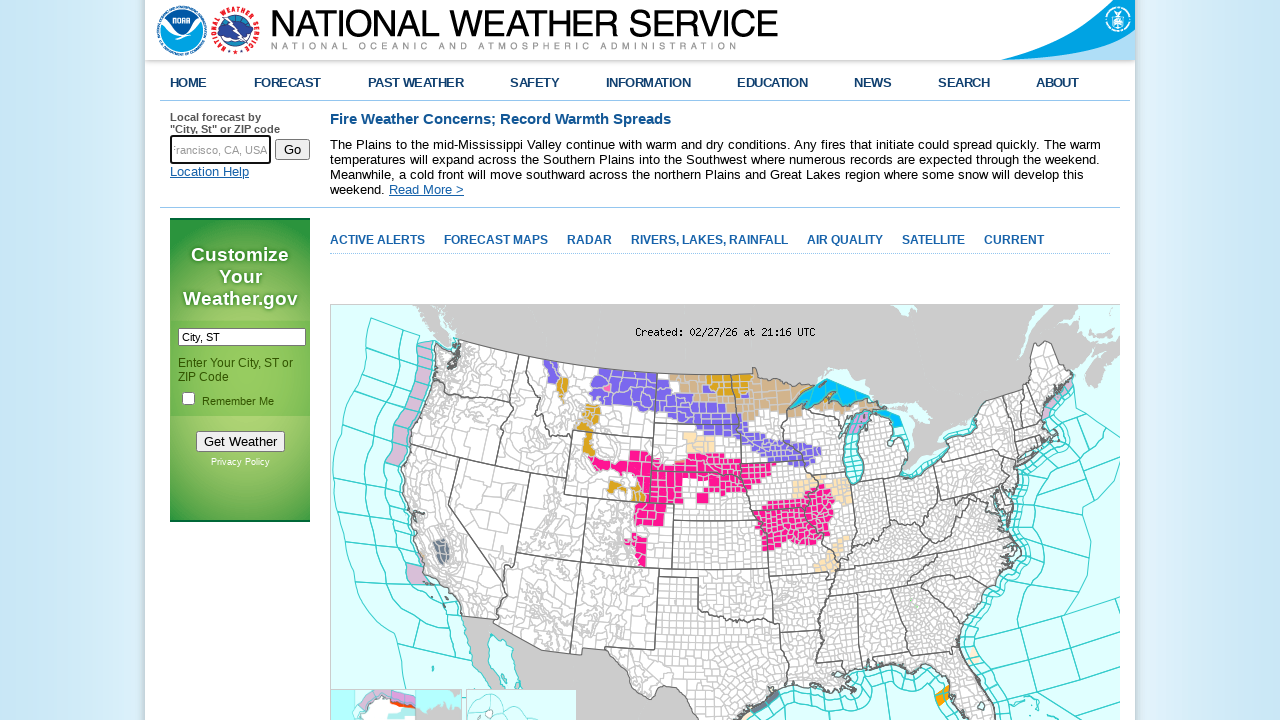

Submitted location search by pressing Enter on #inputstring
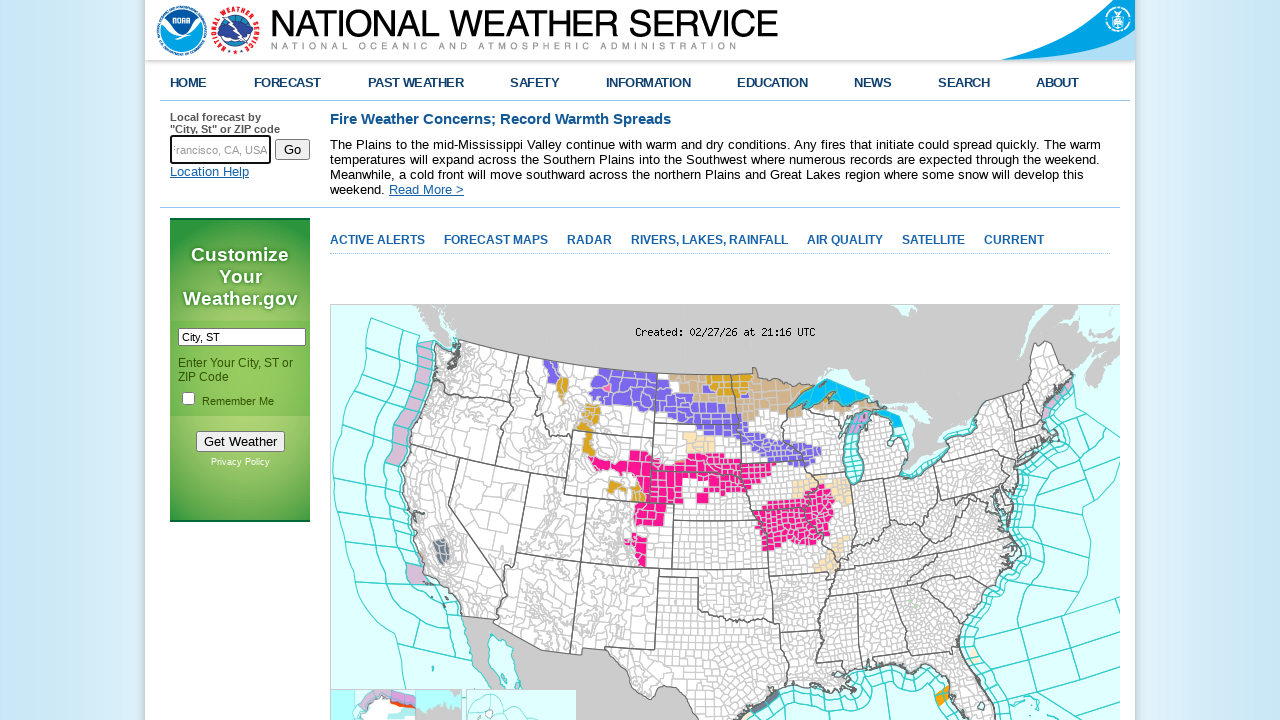

Weather results loaded and network requests completed
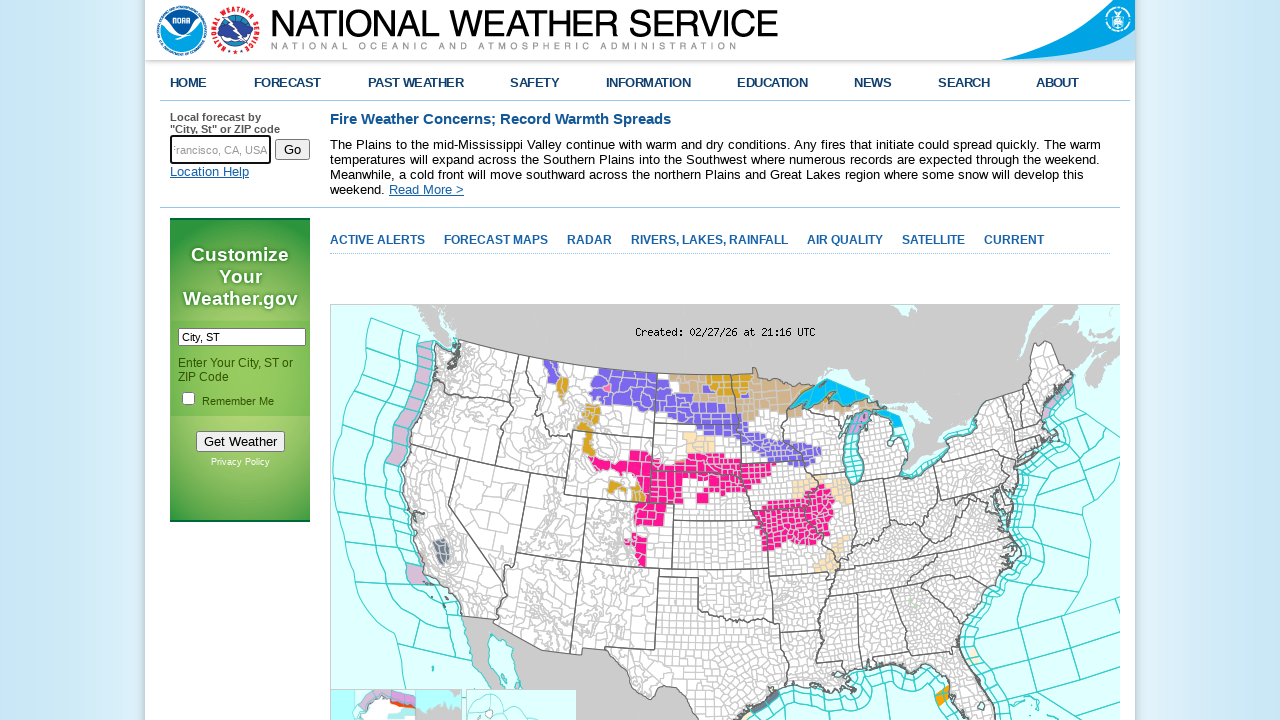

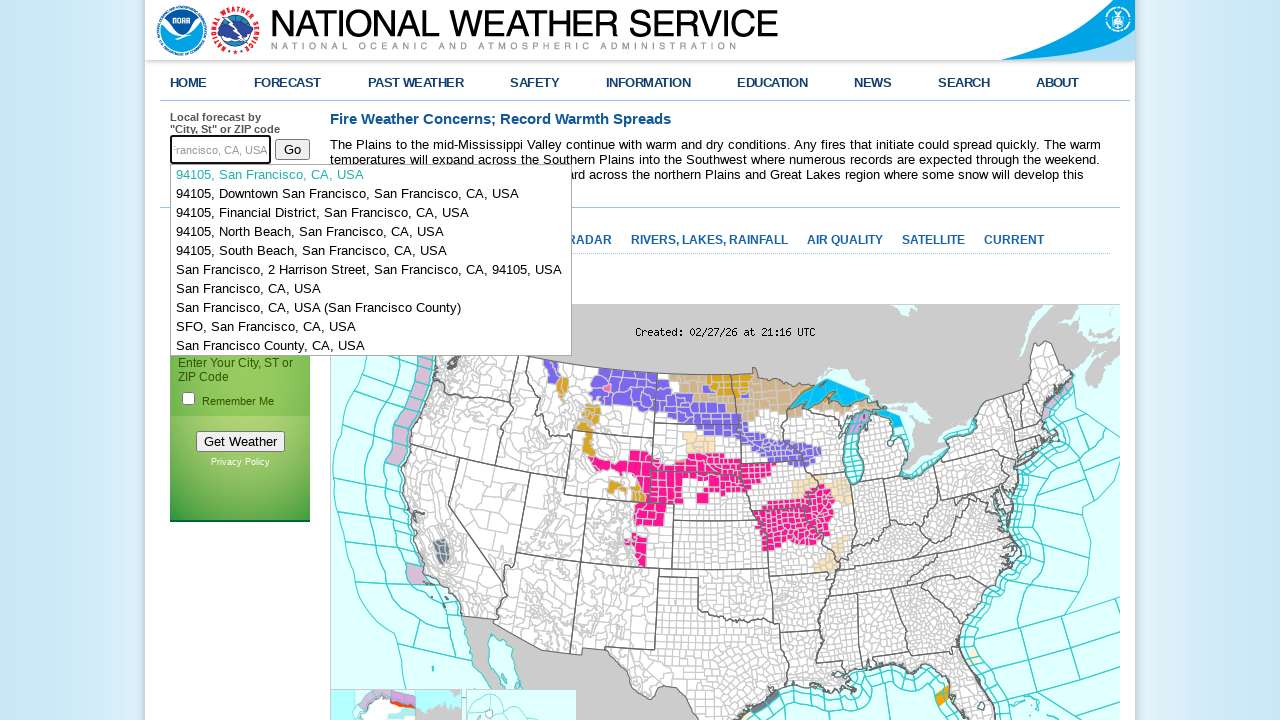